Tests select dropdown by selecting an option by visible text and verifying the selection

Starting URL: https://igorsmasc.github.io/praticando_selects_radio_checkbox/

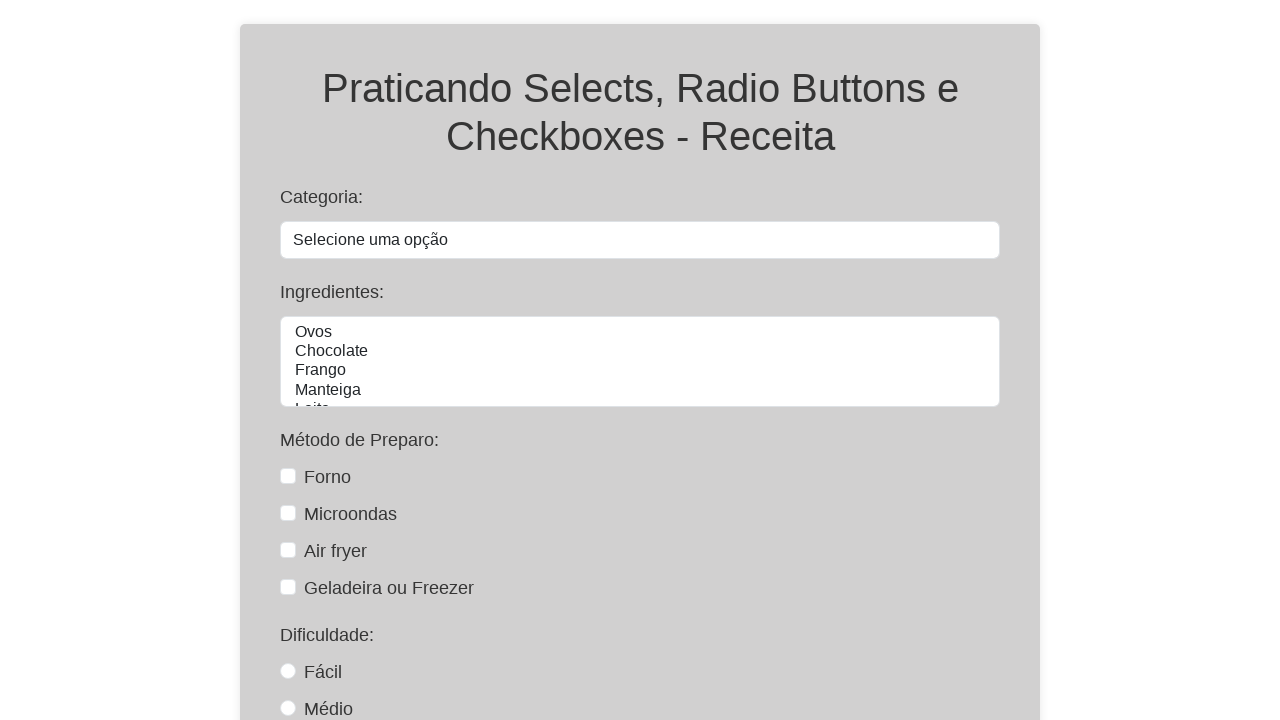

Navigated to select dropdown practice page
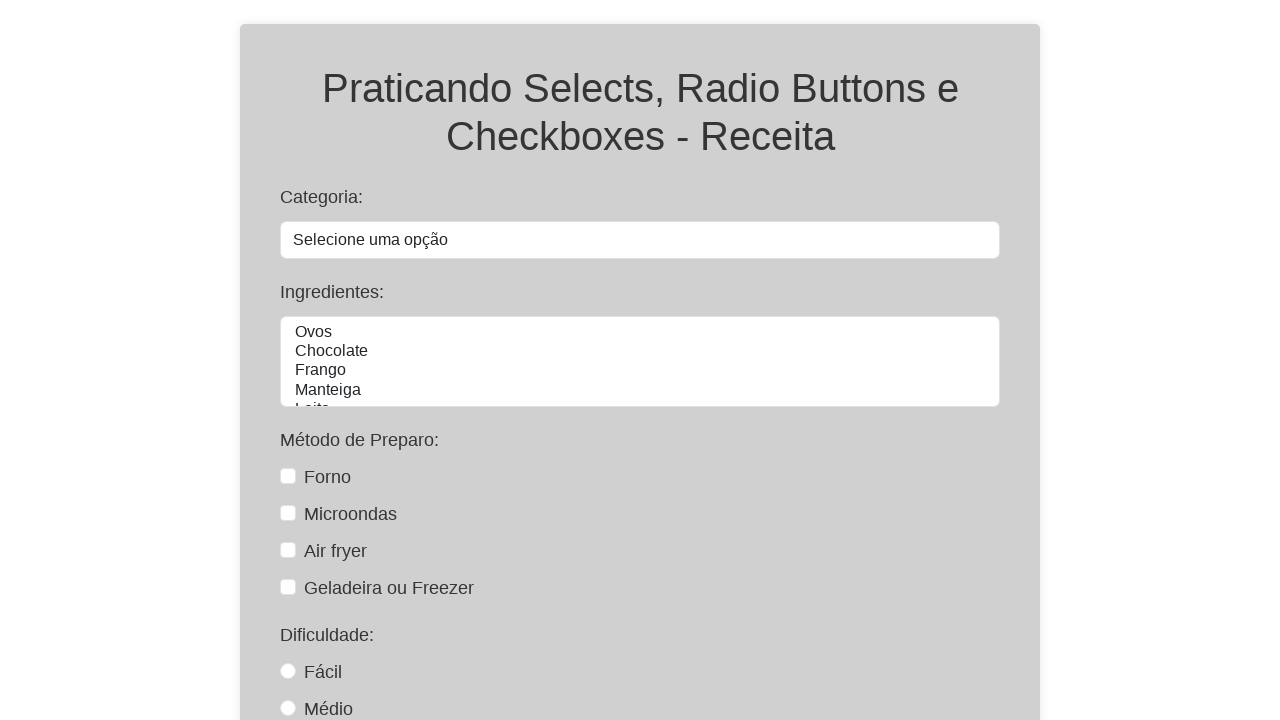

Selected 'Almoço e Janta' from categoria dropdown by visible text on #categoria
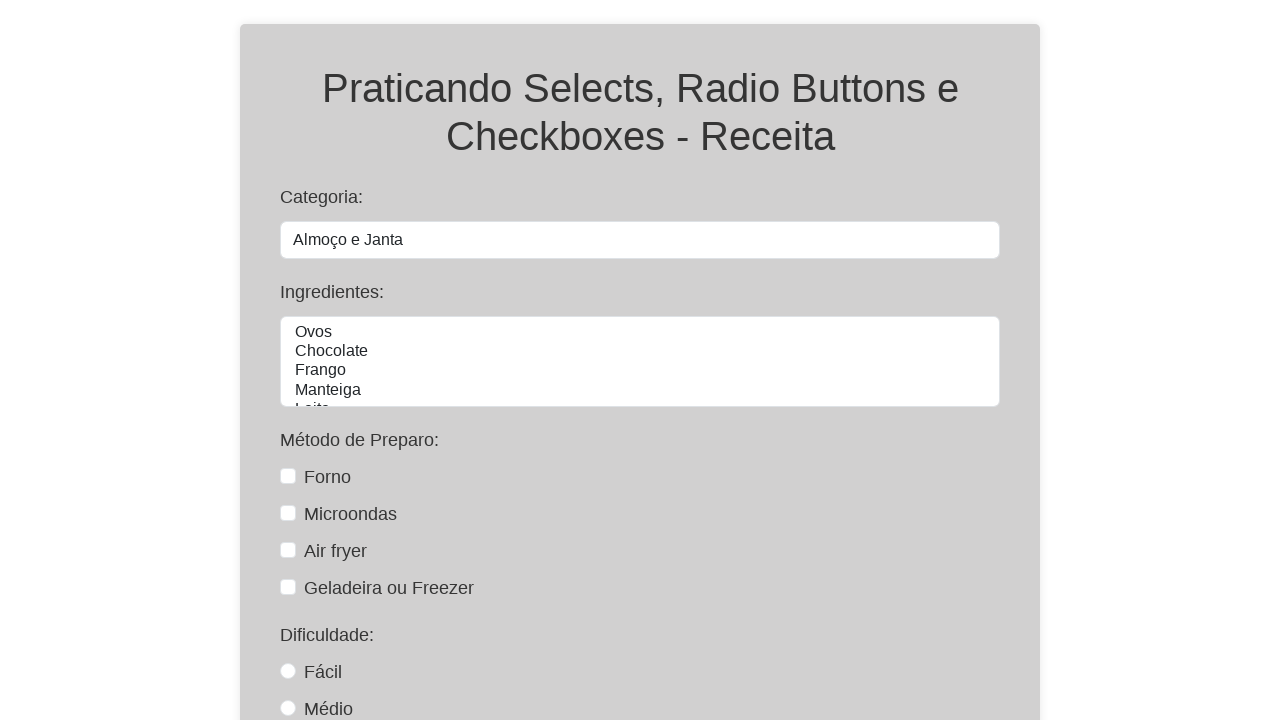

Retrieved selected option text from categoria dropdown
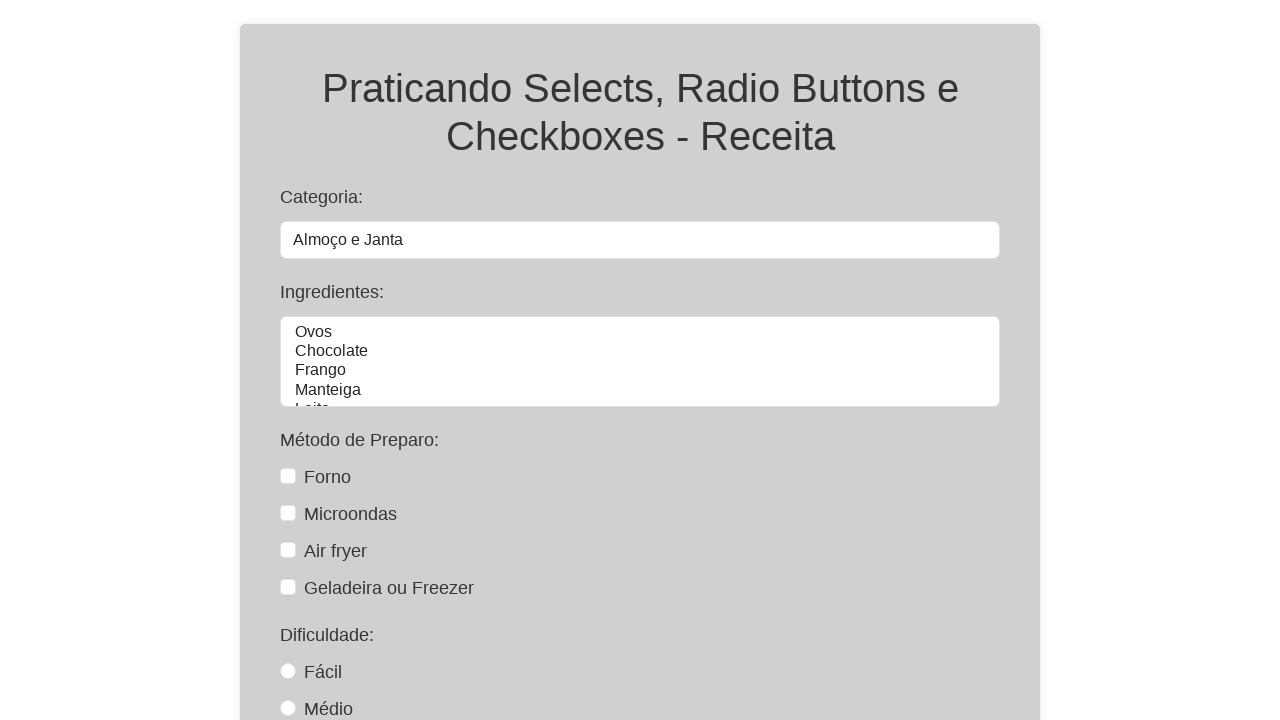

Verified that 'Almoço e Janta' was correctly selected in the dropdown
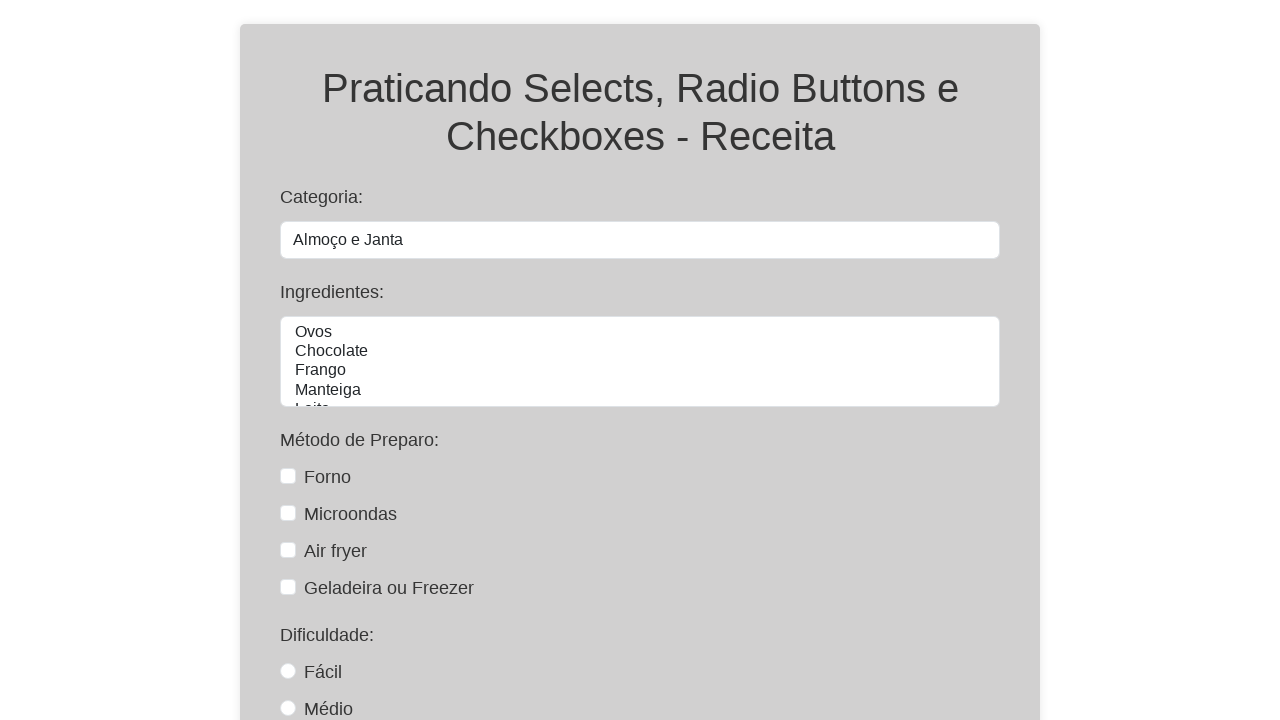

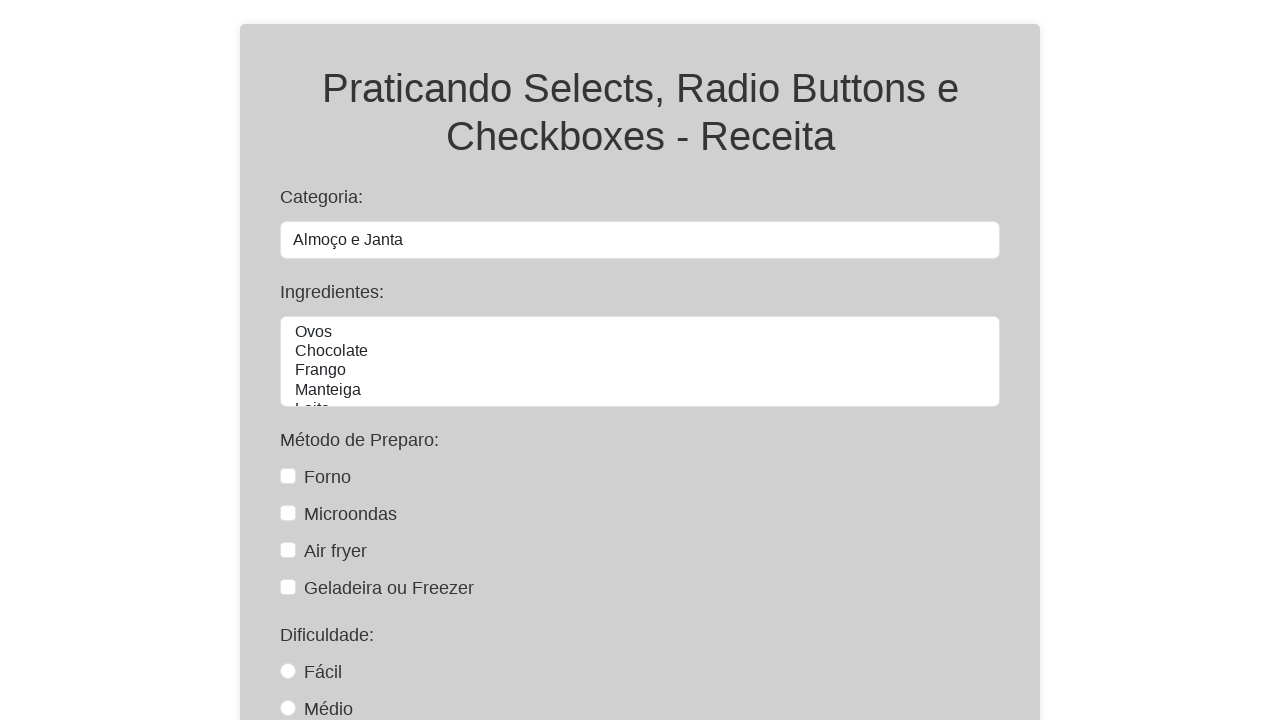